Tests edit and delete links in the challenging DOM table to verify URL changes

Starting URL: https://the-internet.herokuapp.com/challenging_dom

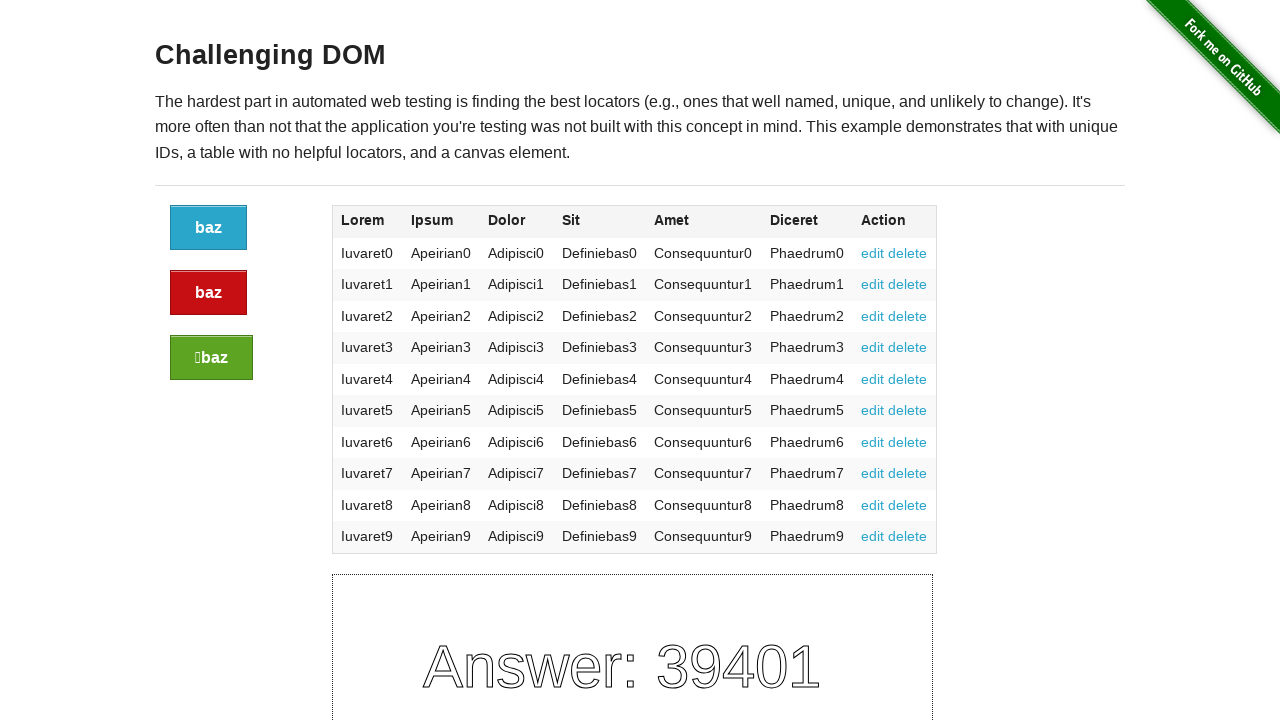

Stored initial URL from challenging DOM page
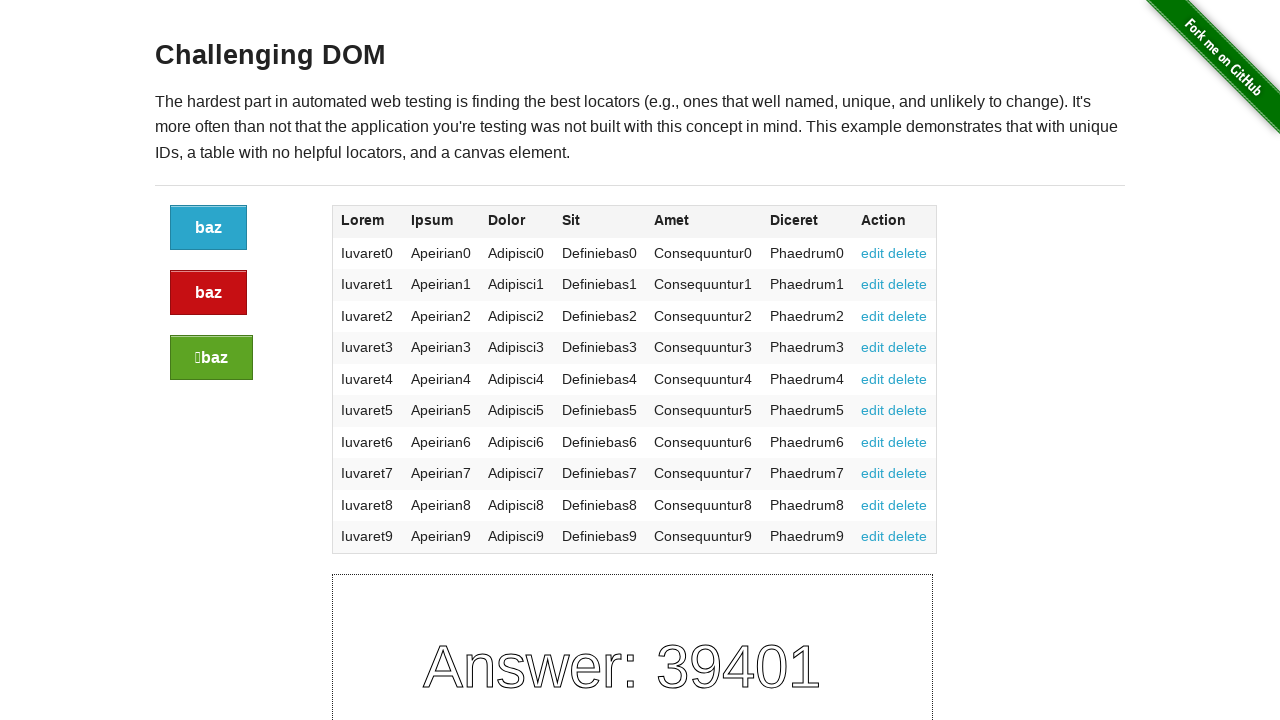

Clicked first edit link in challenging DOM table at (873, 253) on xpath=//div[@id='content']//div[@class ='large-10 columns']//a[@href='#edit'] >>
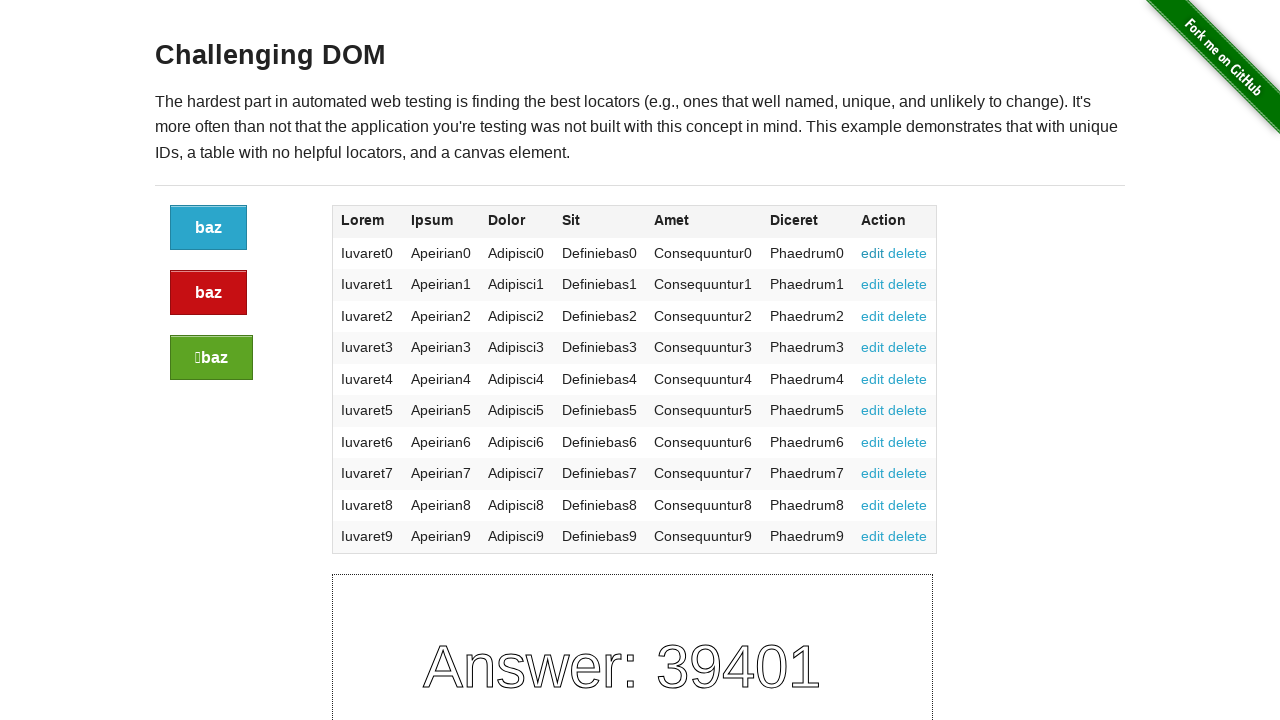

Retrieved URL after clicking edit link
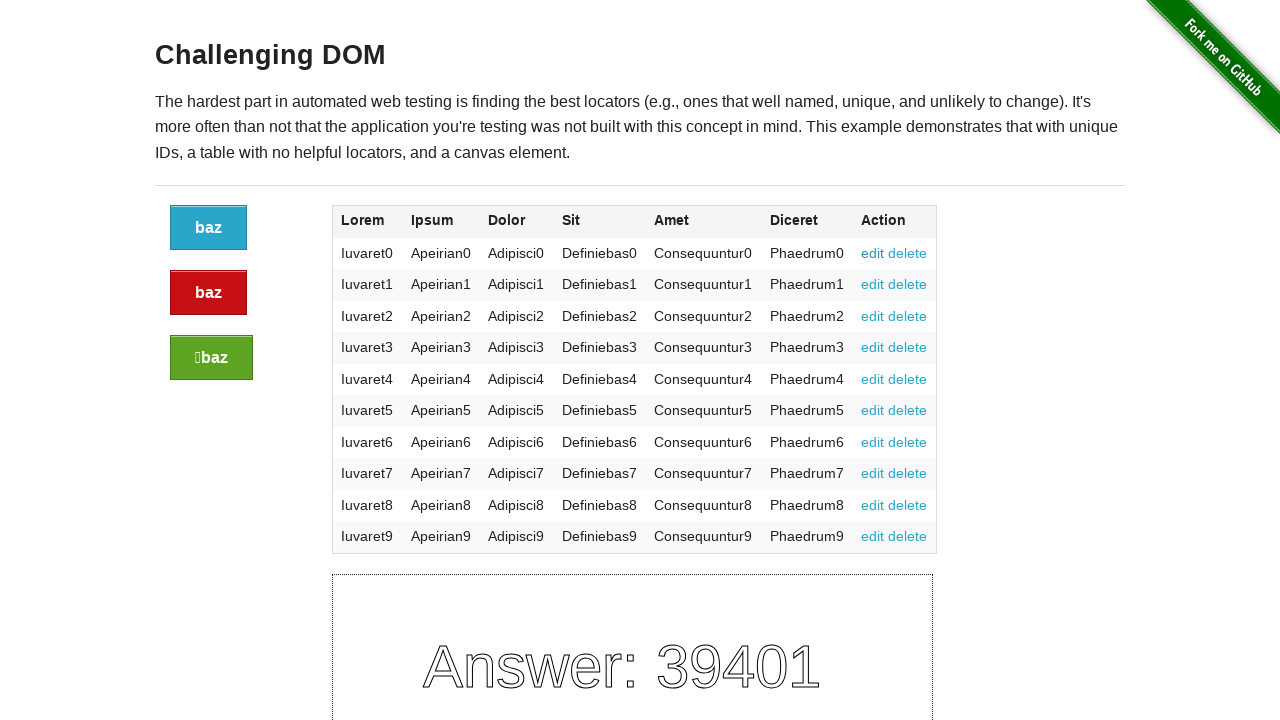

Verified URL changed after clicking edit link
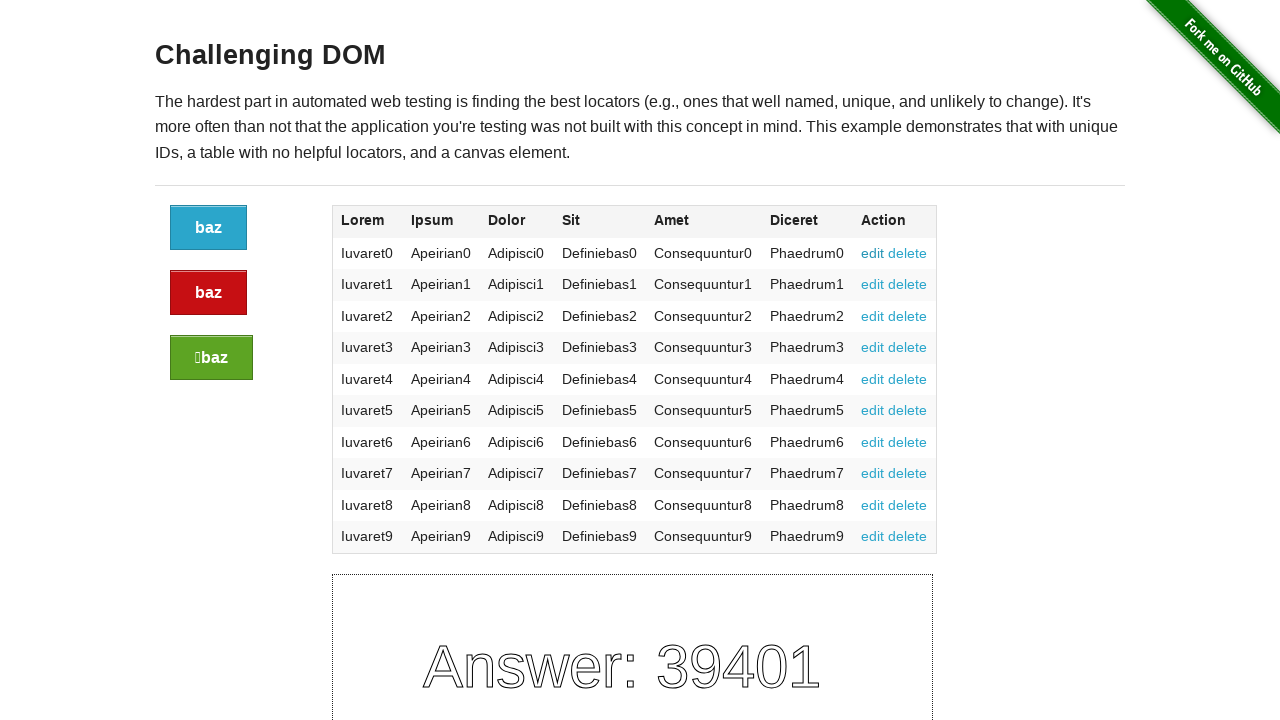

Clicked first delete link in challenging DOM table at (908, 253) on xpath=//div[@id='content']//div[@class ='large-10 columns']//a[@href='#delete'] 
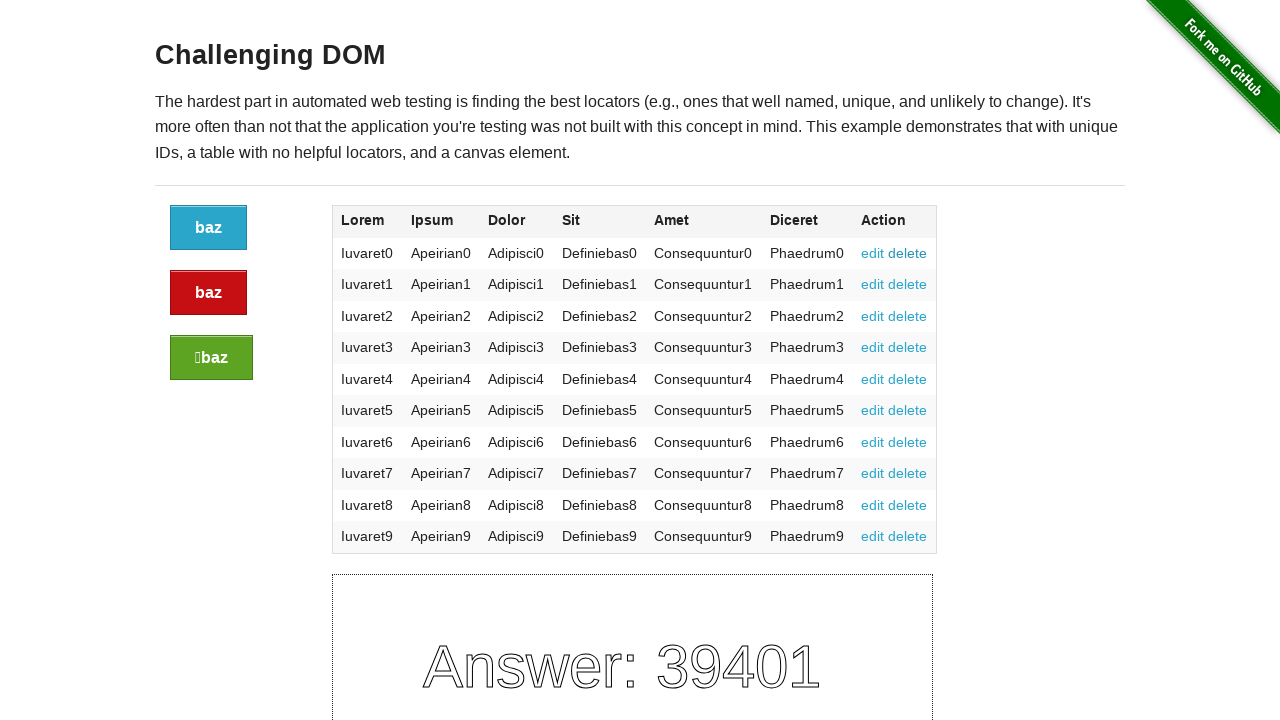

Retrieved URL after clicking delete link
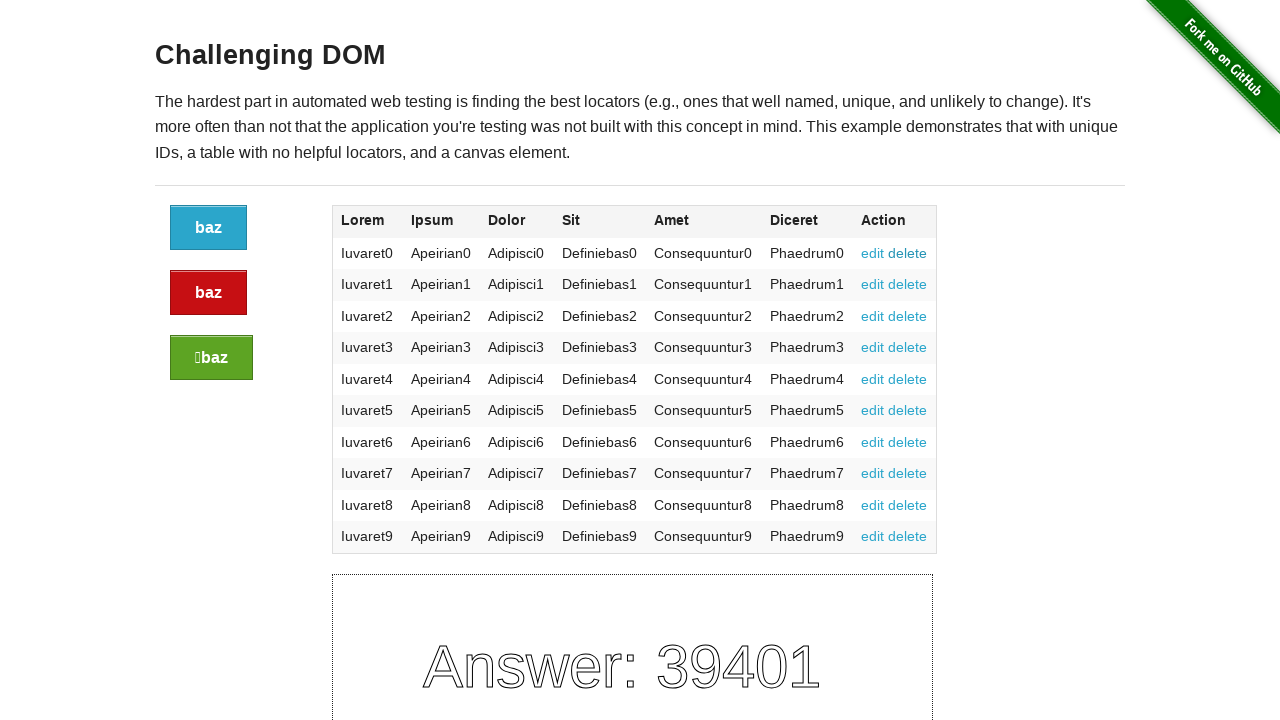

Verified URL changed after clicking delete link
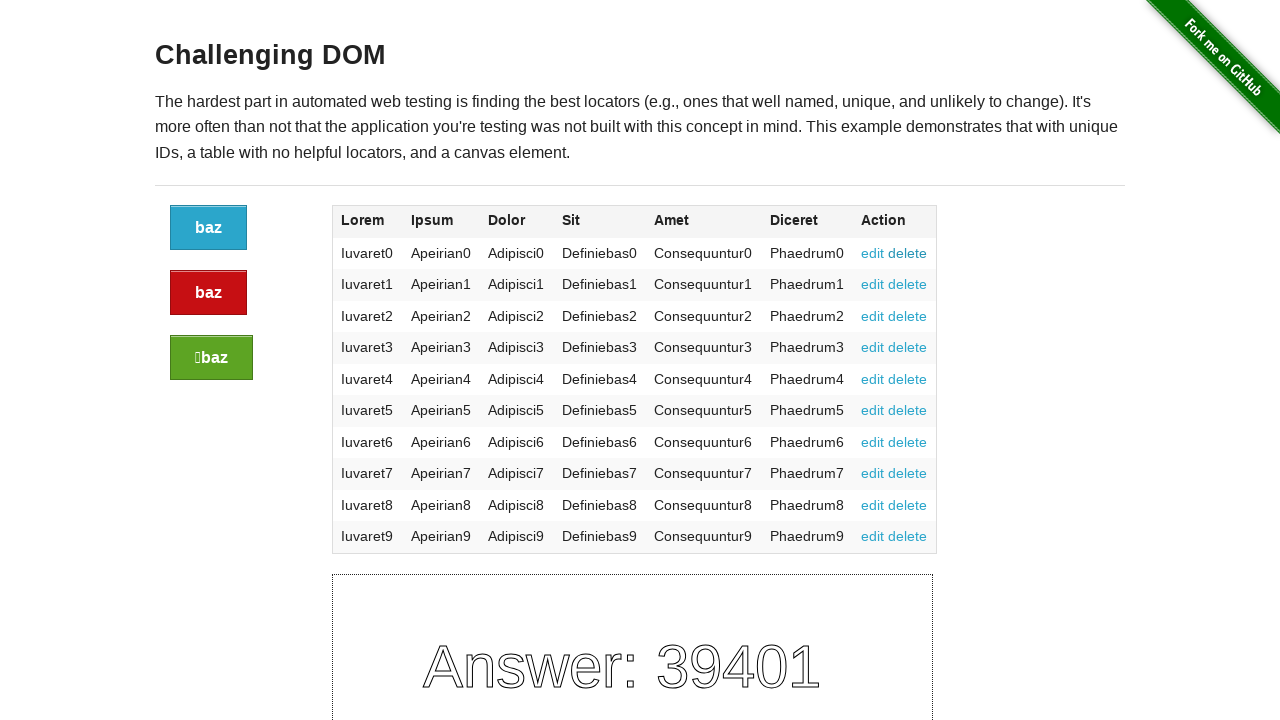

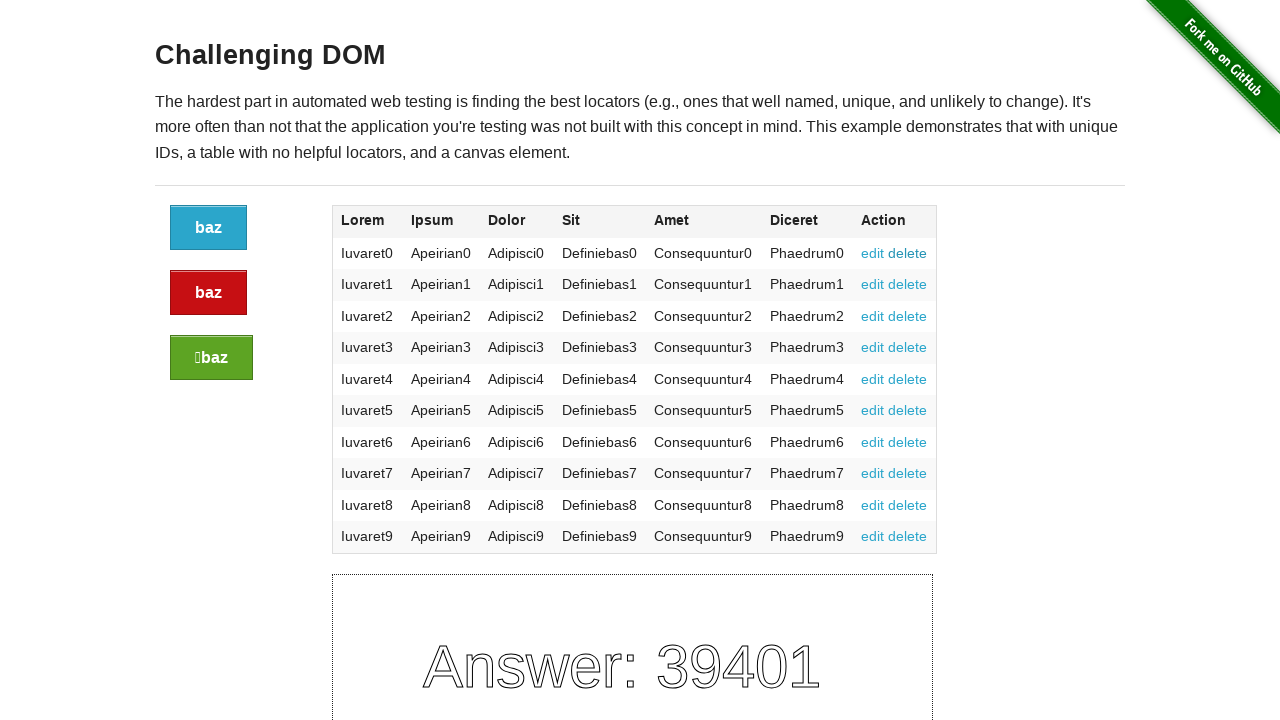